Tests the add element functionality on herokuapp by clicking the add element button and verifying a new element appears

Starting URL: https://the-internet.herokuapp.com/

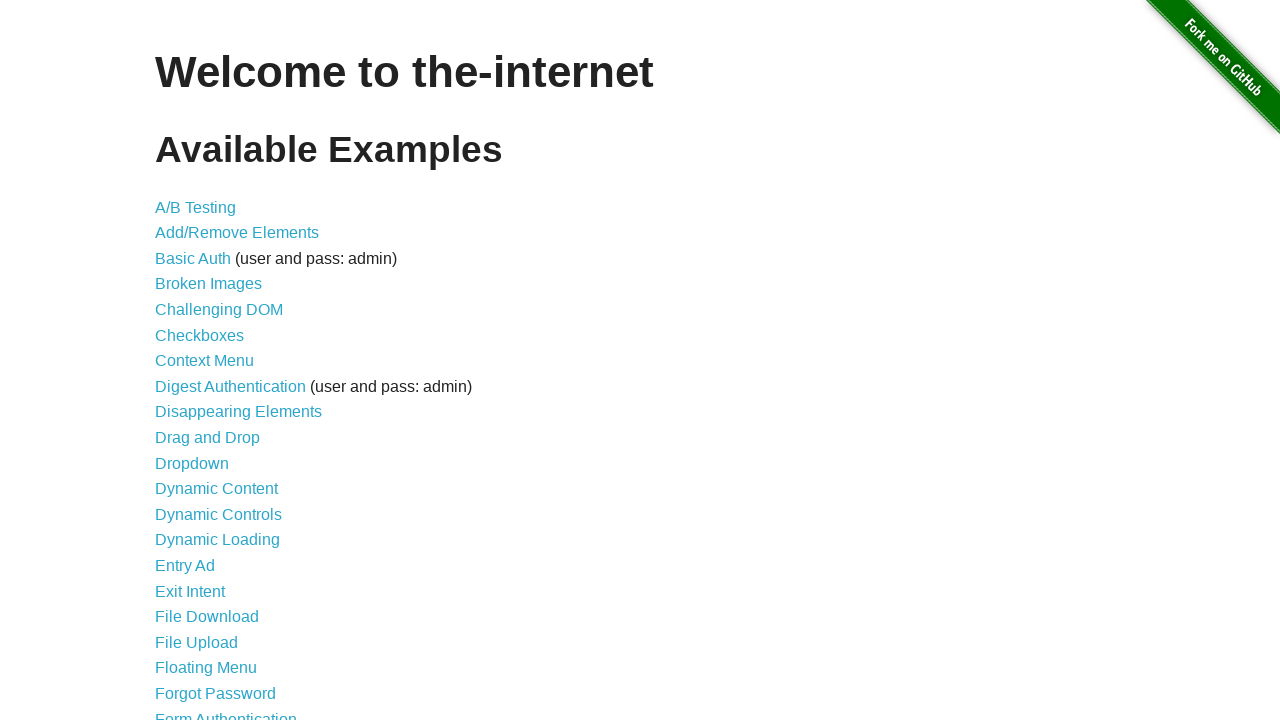

Clicked on Add/Remove Elements link at (237, 233) on a[href='/add_remove_elements/']
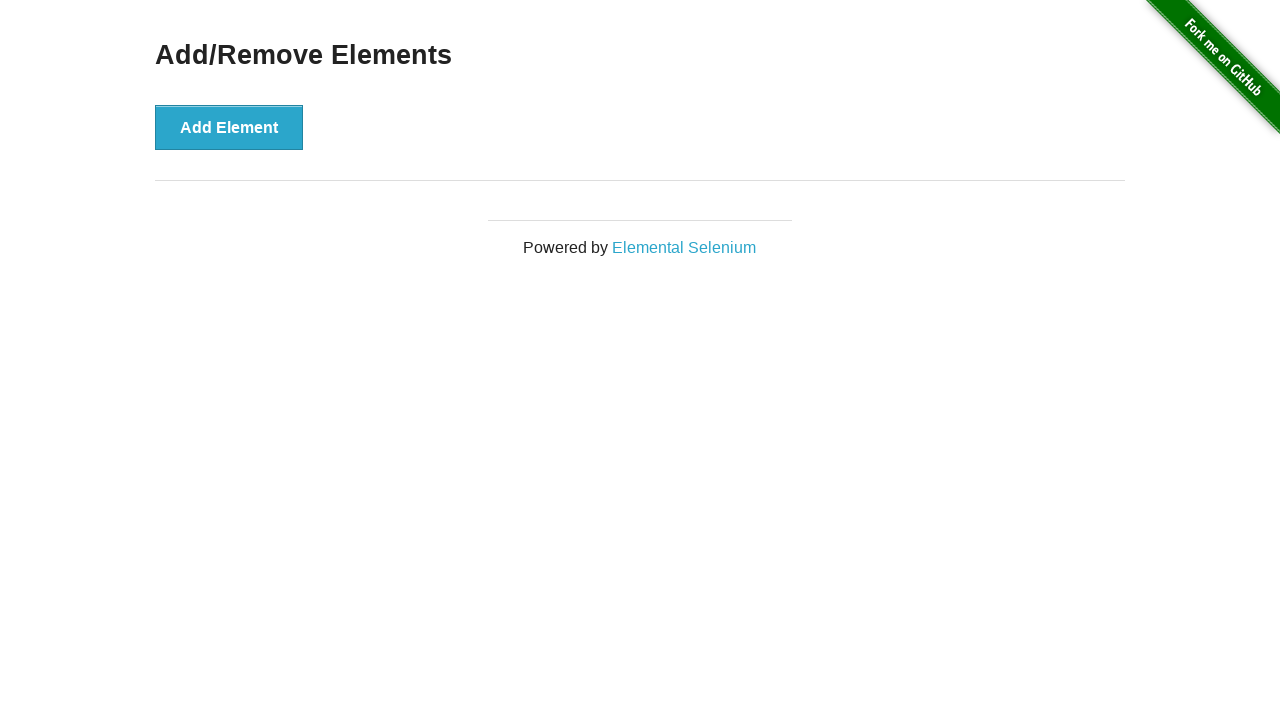

Clicked the Add Element button at (229, 127) on button[onclick='addElement()']
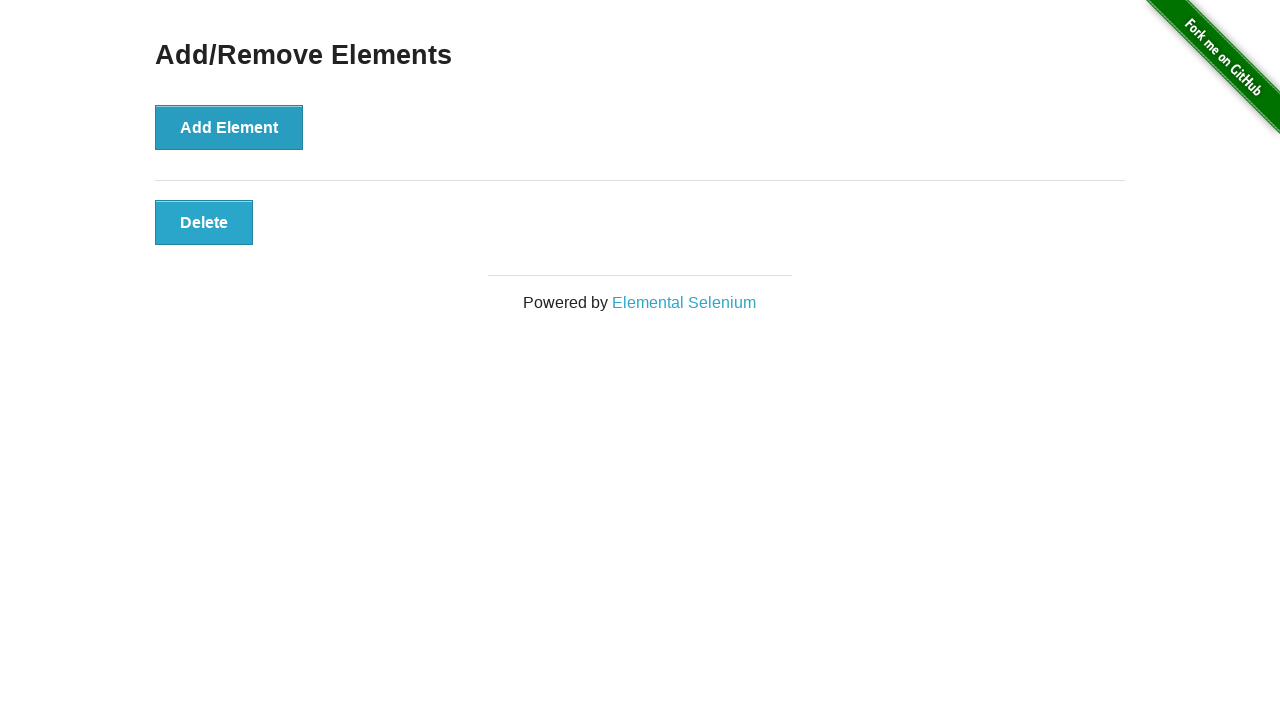

Verified new element appeared with class 'added-manually'
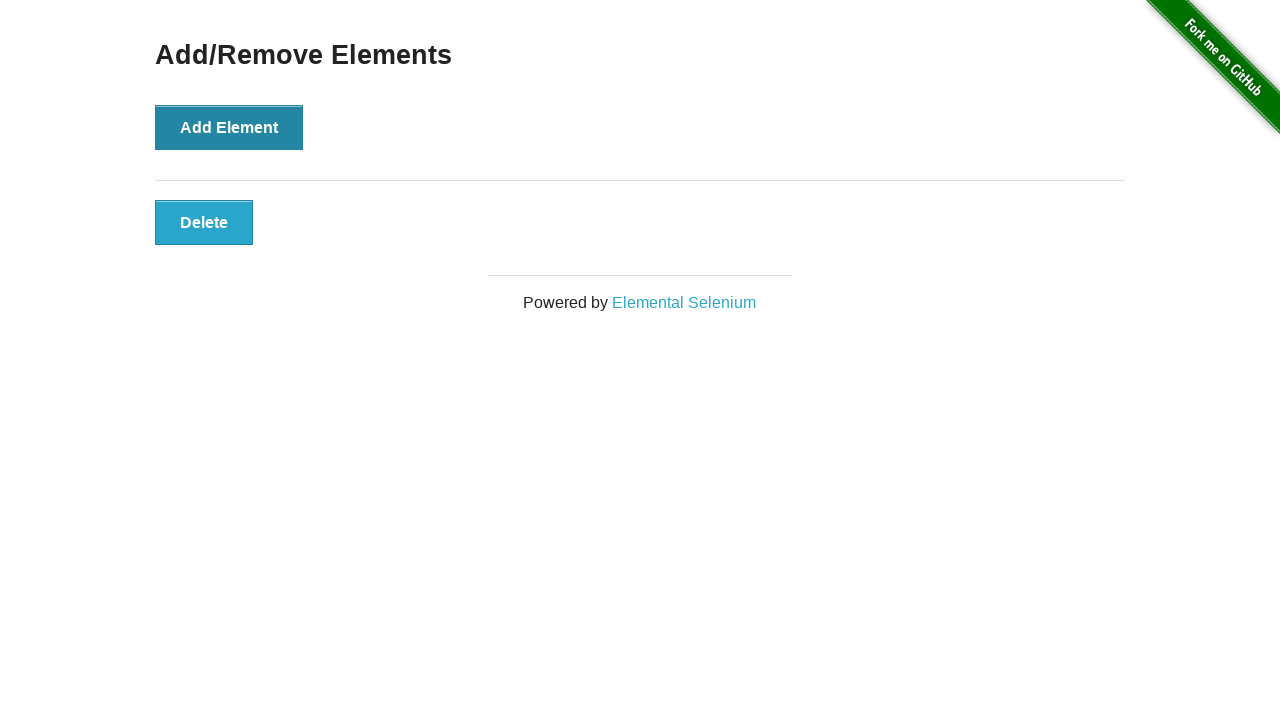

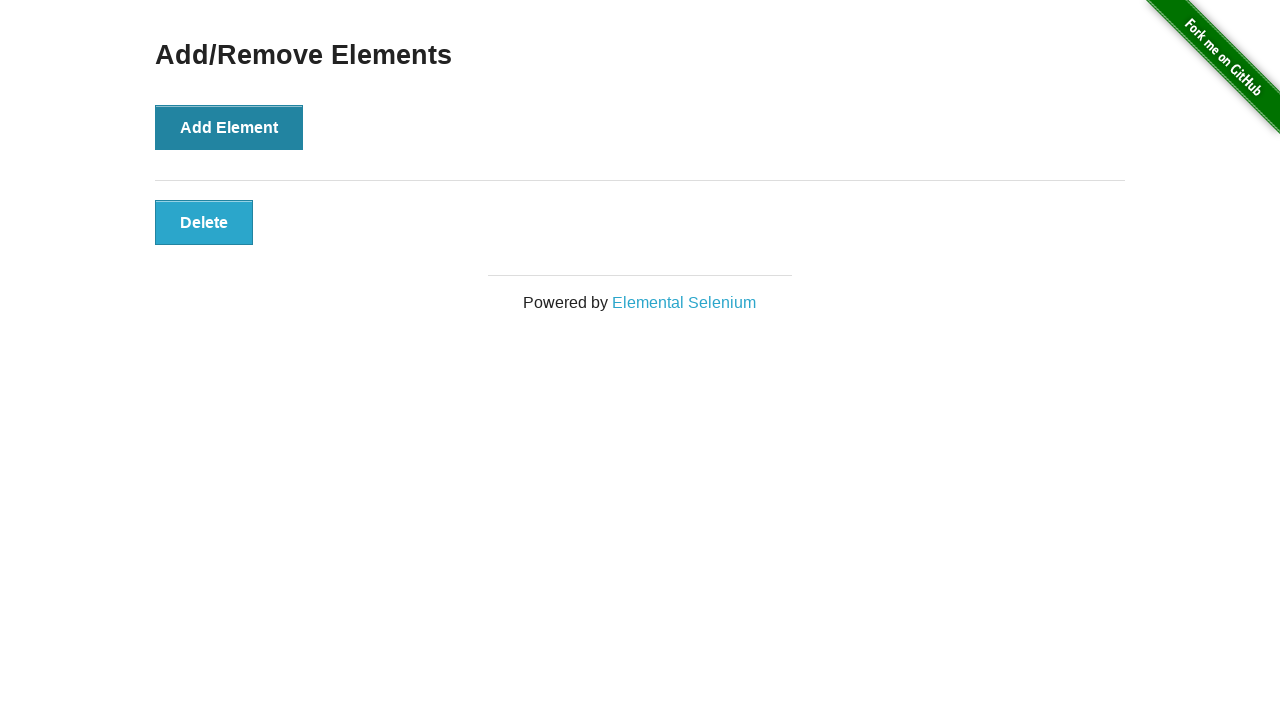